Fills out a practice form on Techlistic website including personal information, profession details, and submits the form

Starting URL: https://www.techlistic.com/p/selenium-practice-form.html

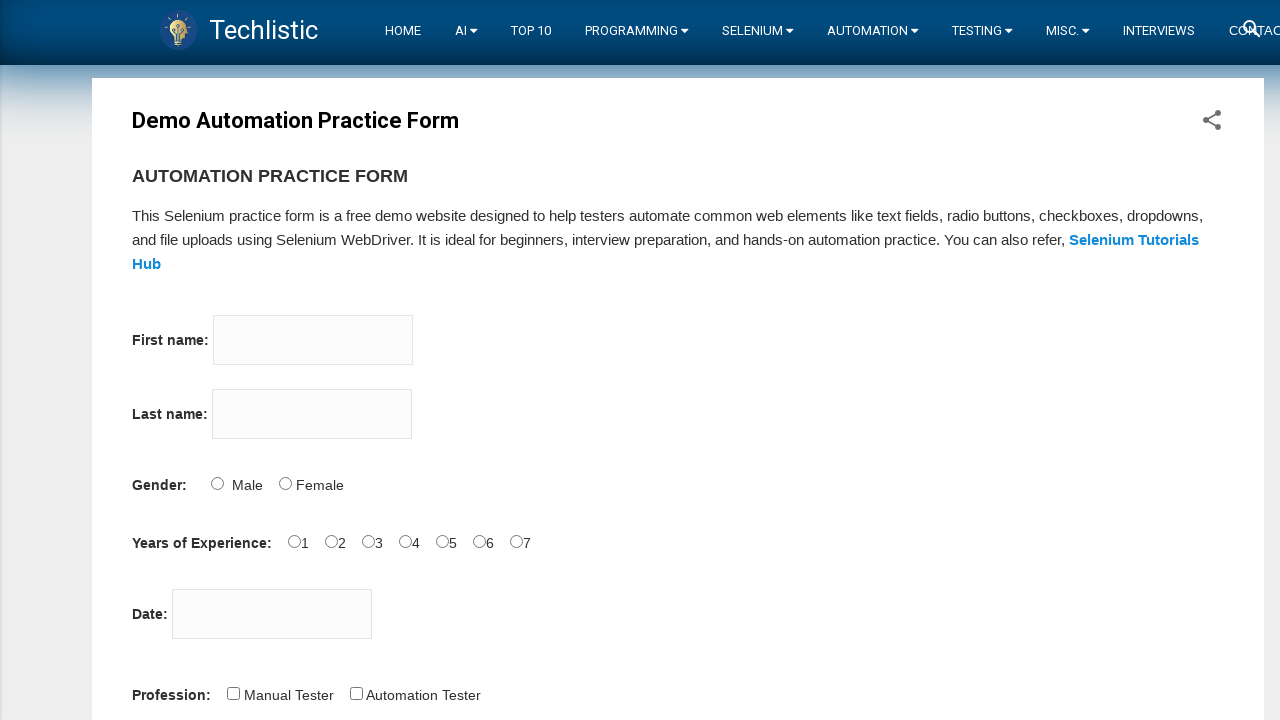

Filled firstname field with 'busra' on input[name='firstname']
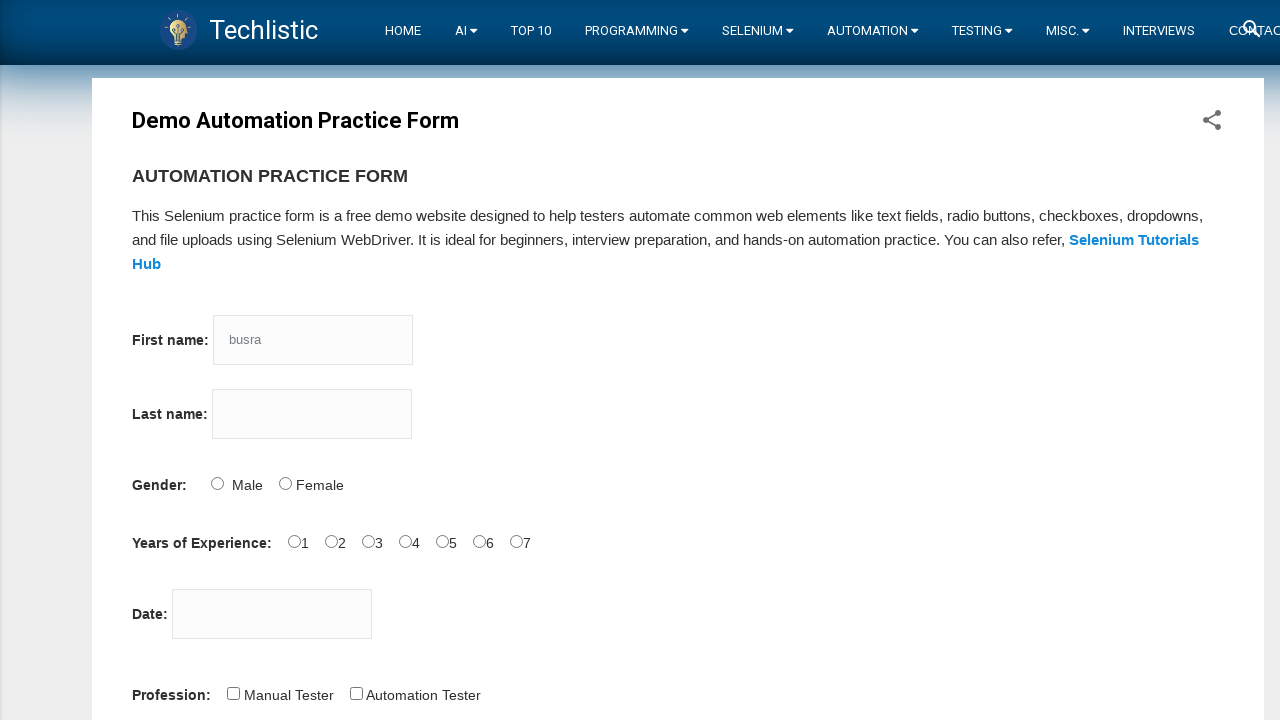

Filled lastname field with 'yeter' on input[name='lastname']
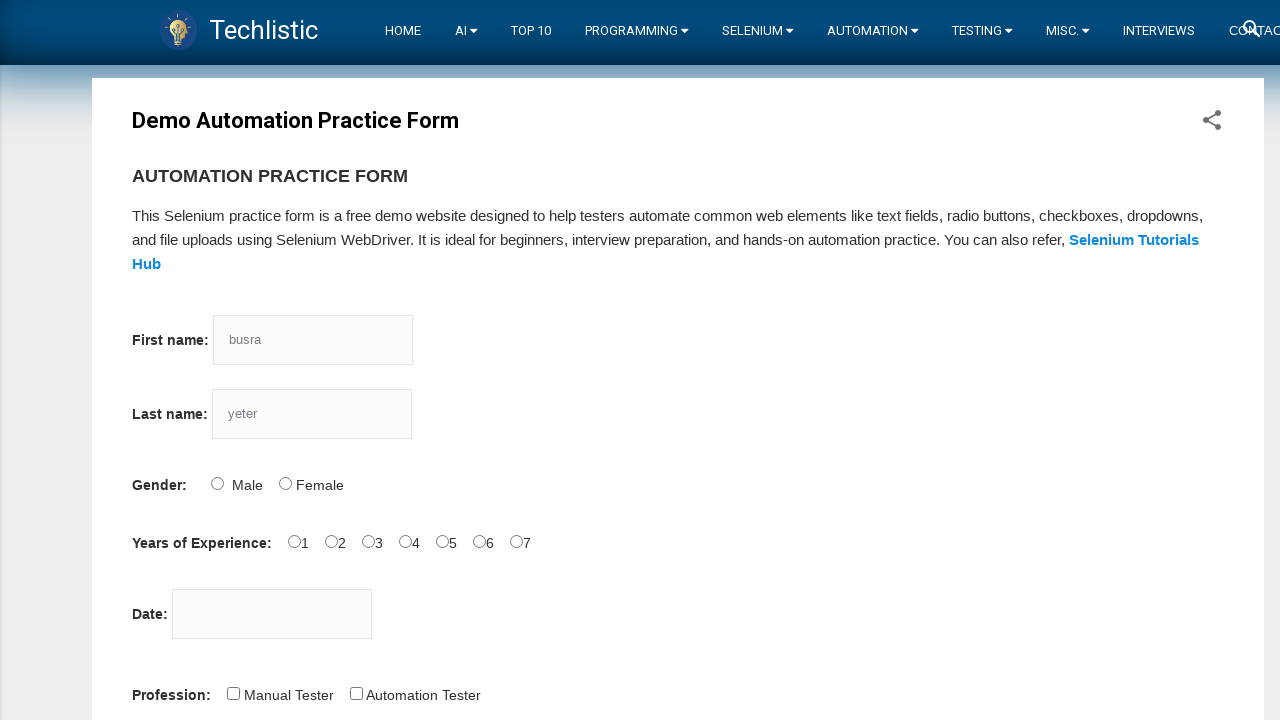

Selected gender radio button at (285, 483) on #sex-1
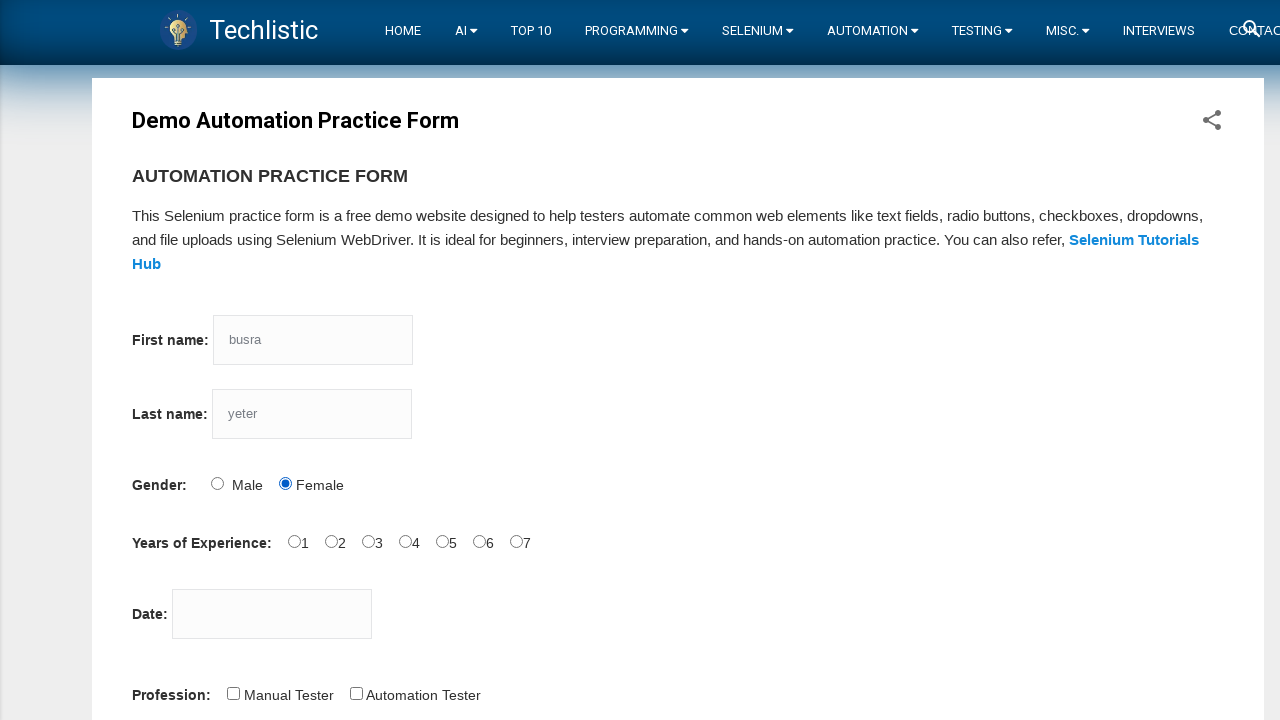

Selected experience radio button at (331, 541) on #exp-1
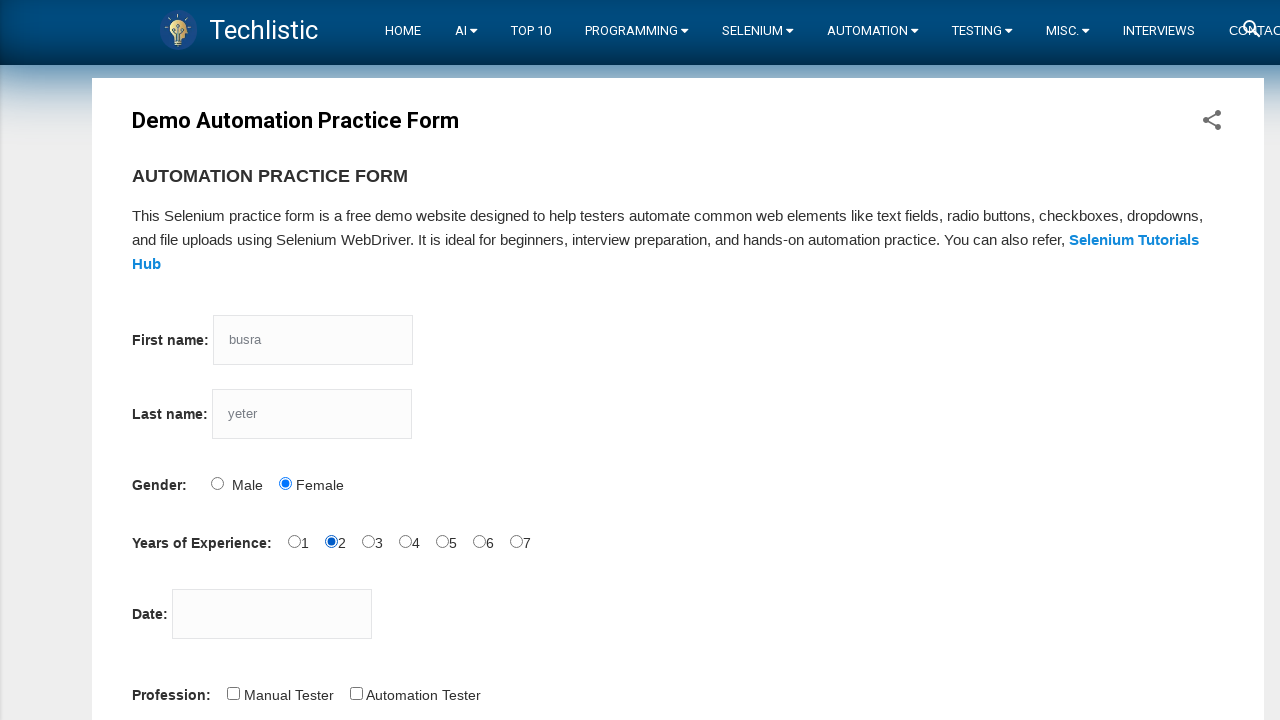

Filled date field with '28.10.2020' on #datepicker
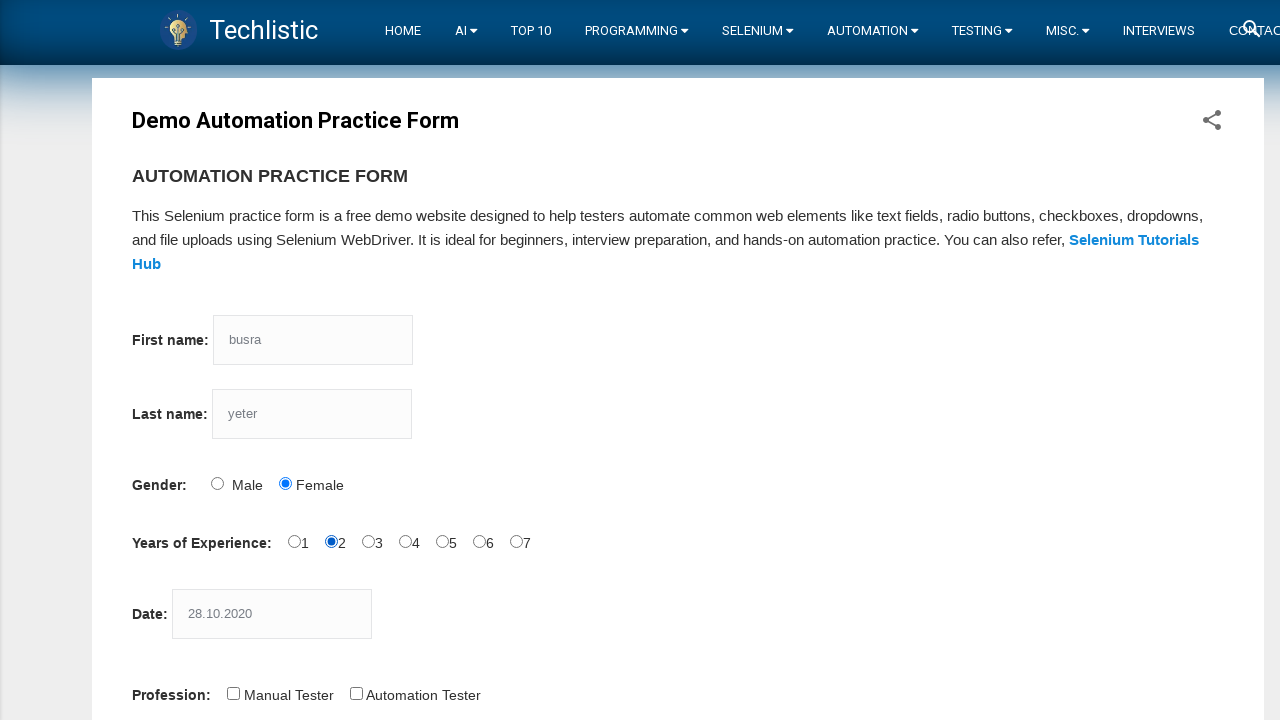

Selected Automation Tester profession at (356, 693) on #profession-1
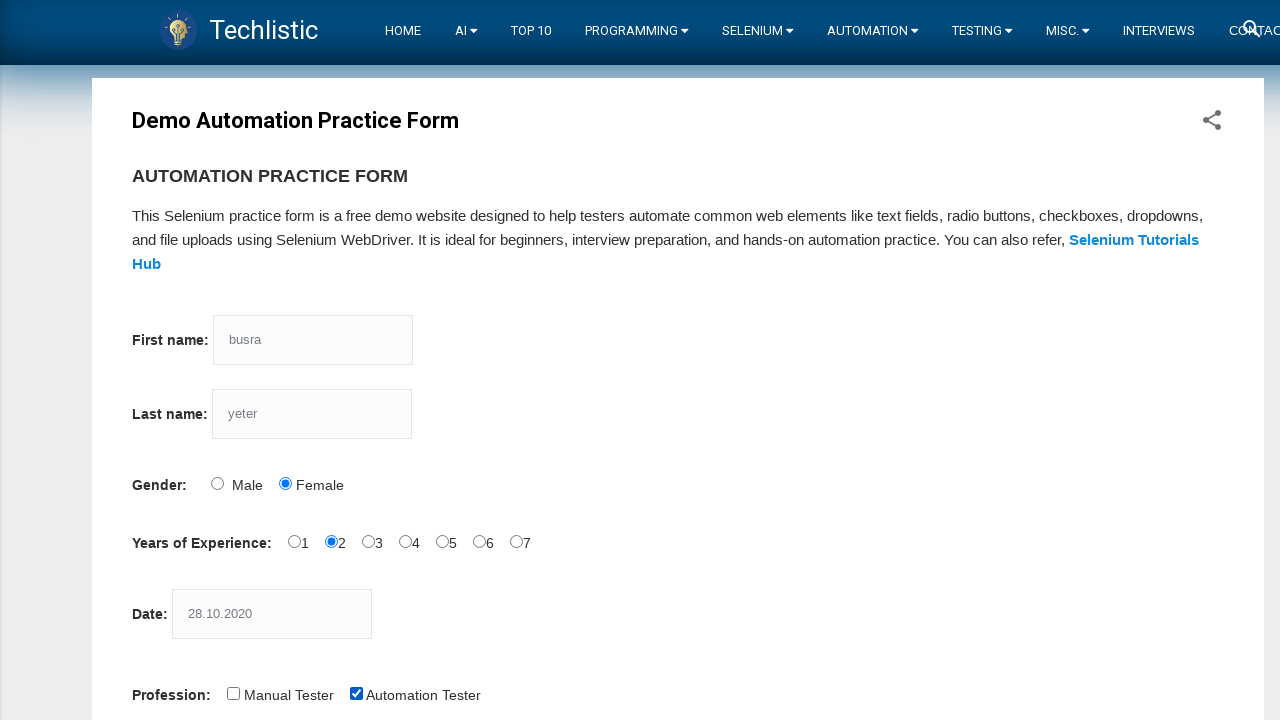

Selected Selenium Webdriver tool at (446, 360) on #tool-2
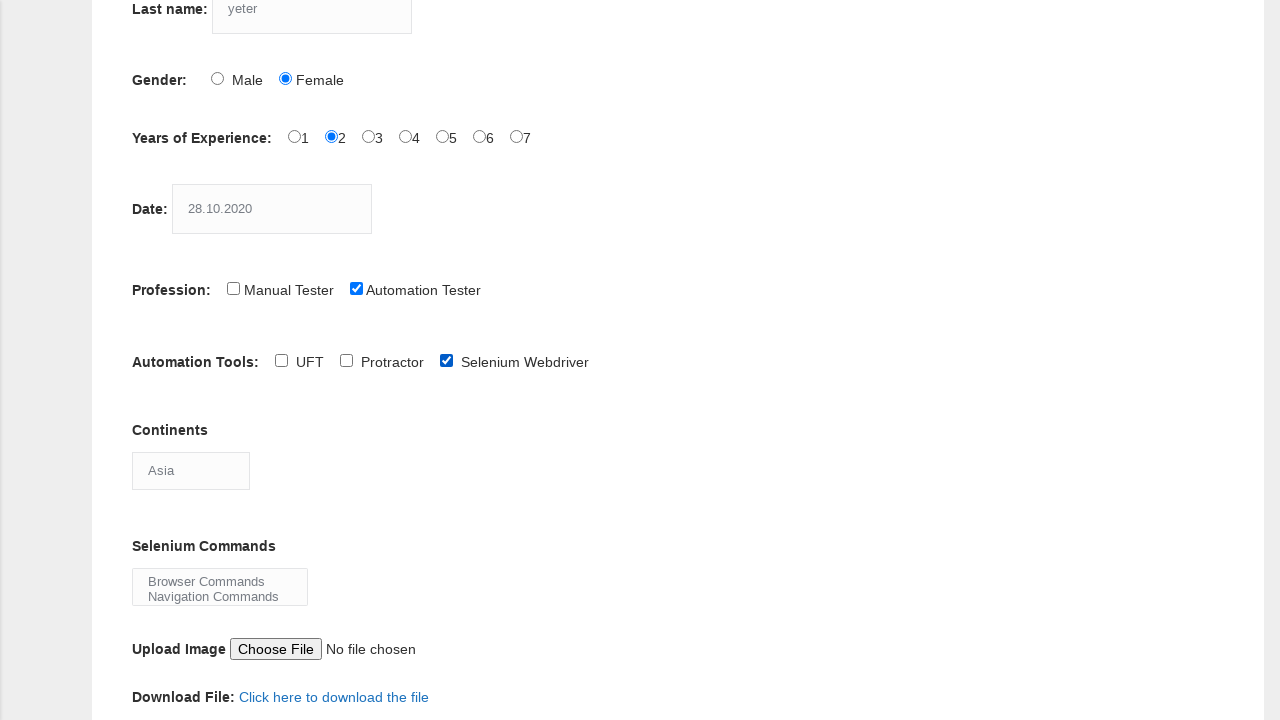

Selected Antartica continent from dropdown on #continents
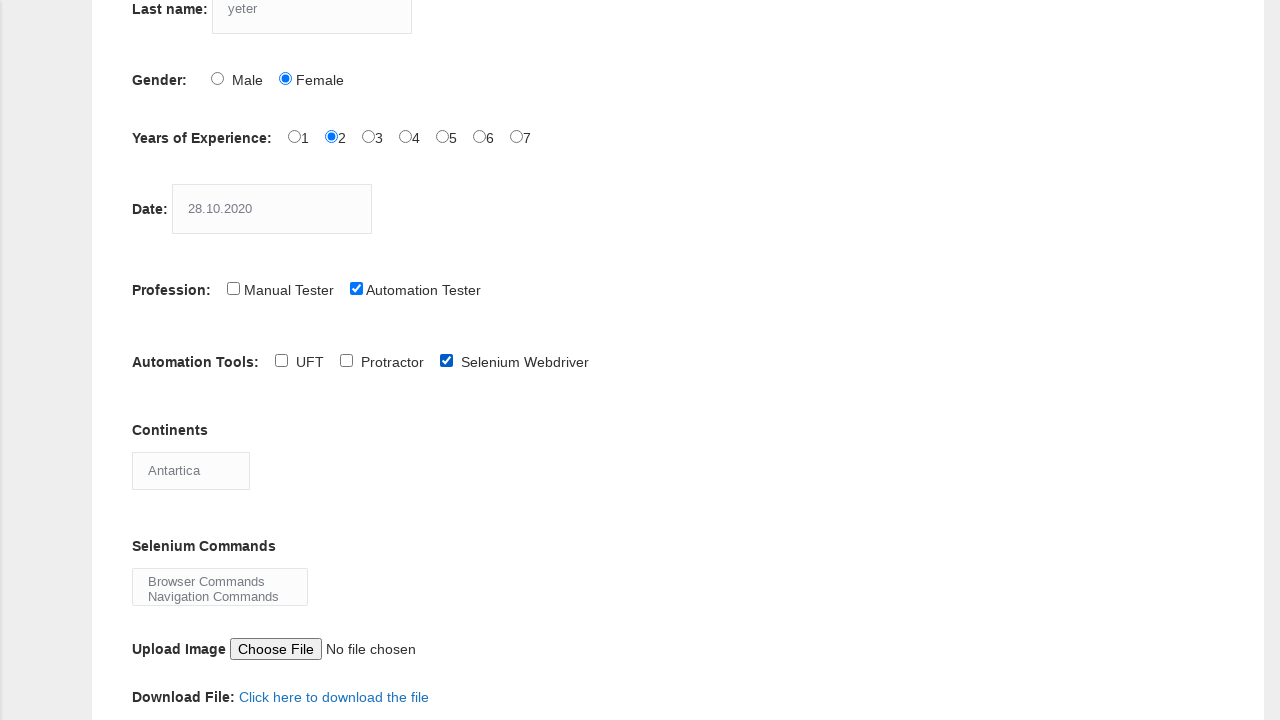

Selected Browser Commands from selenium commands dropdown at (220, 581) on xpath=//select[@id='selenium_commands']/option[1]
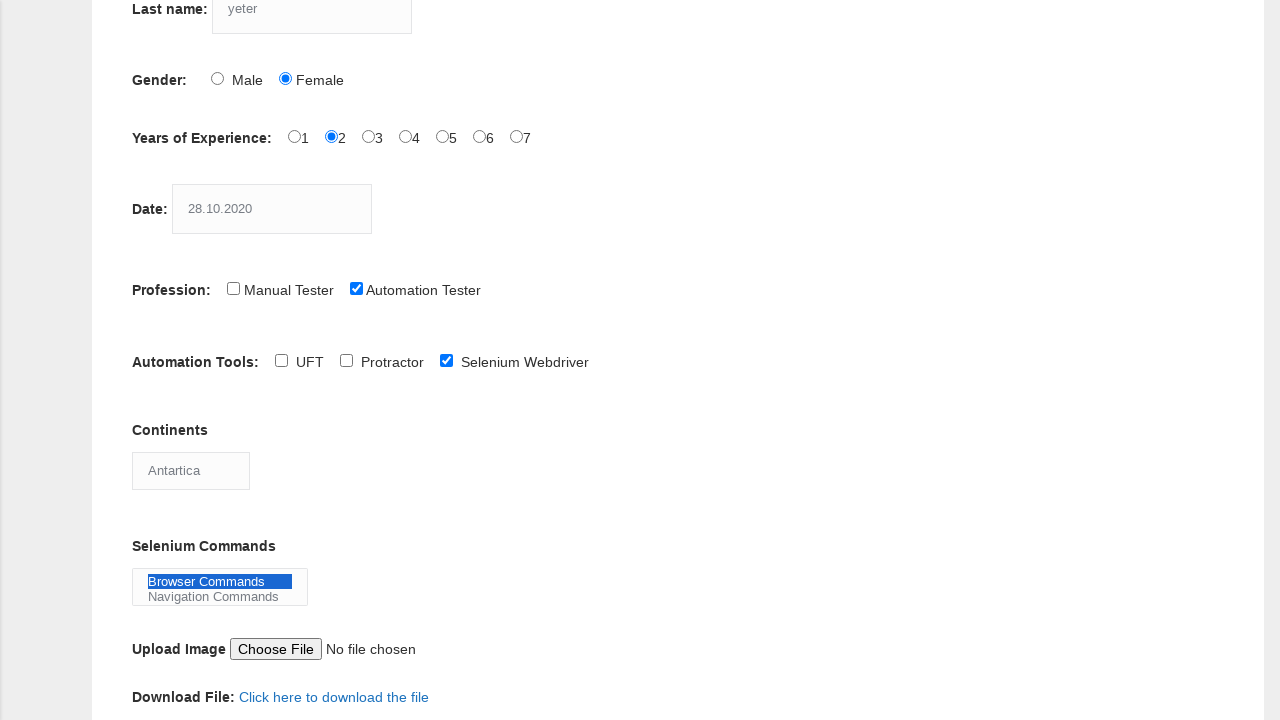

Clicked submit button to submit the form at (157, 360) on #submit
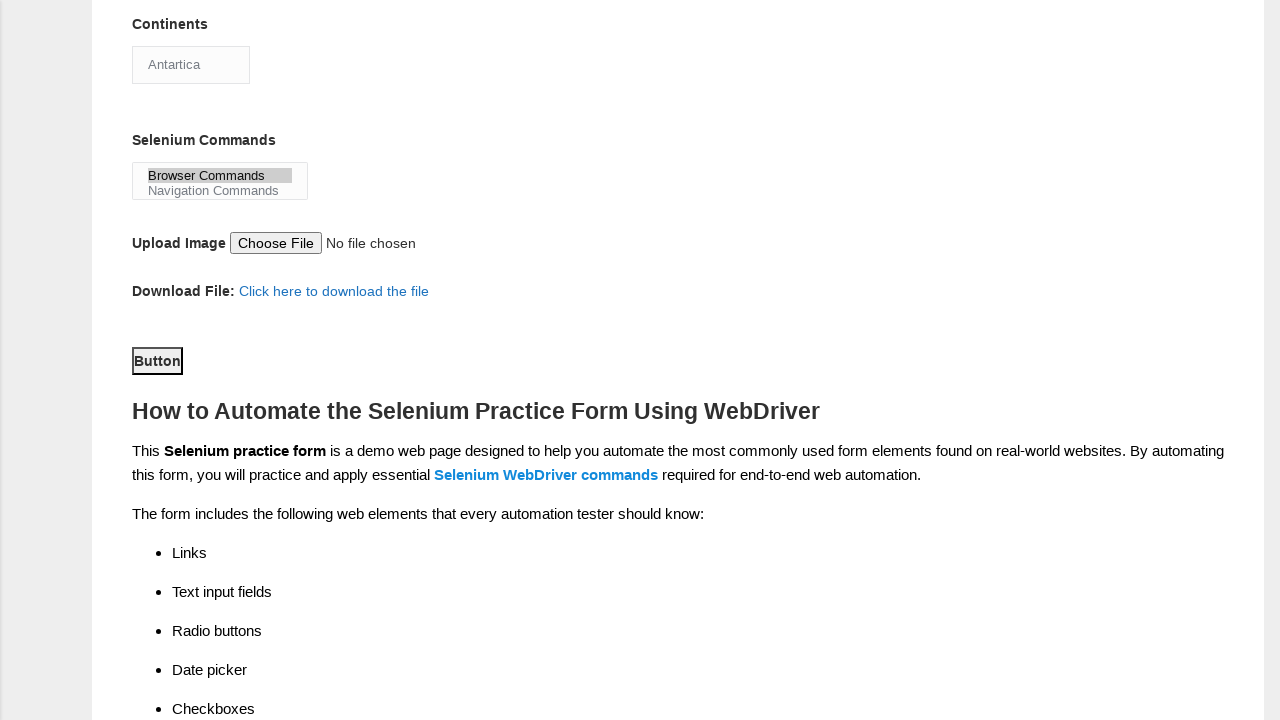

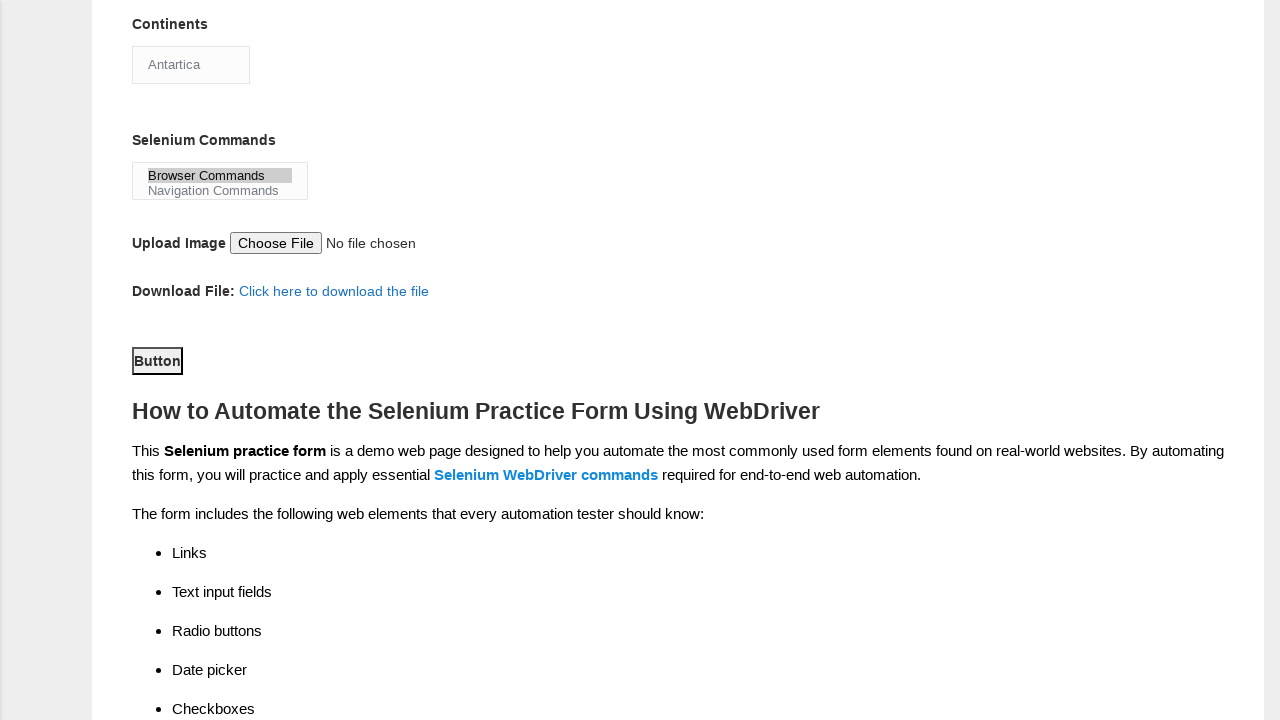